Tests entering a name into the name input field on a quiz application

Starting URL: https://draffelberg.github.io/QuizMaster/

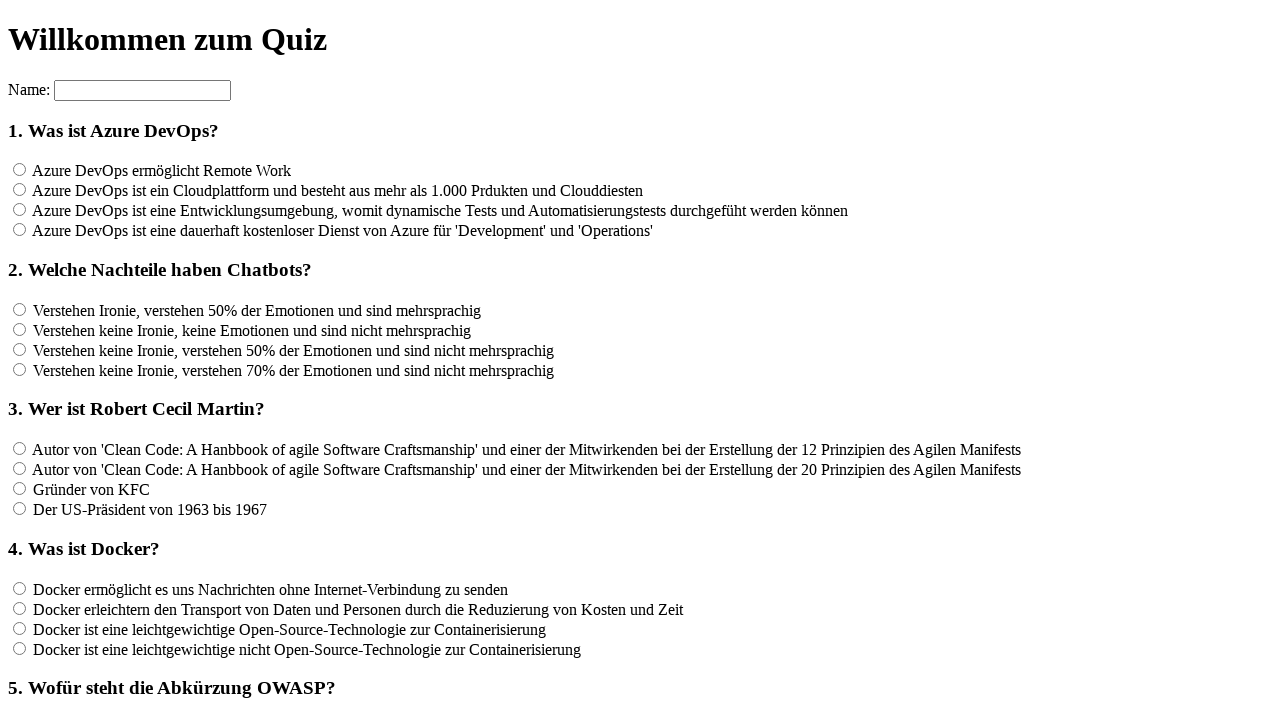

Clicked on the name input field at (142, 90) on input[name='name']
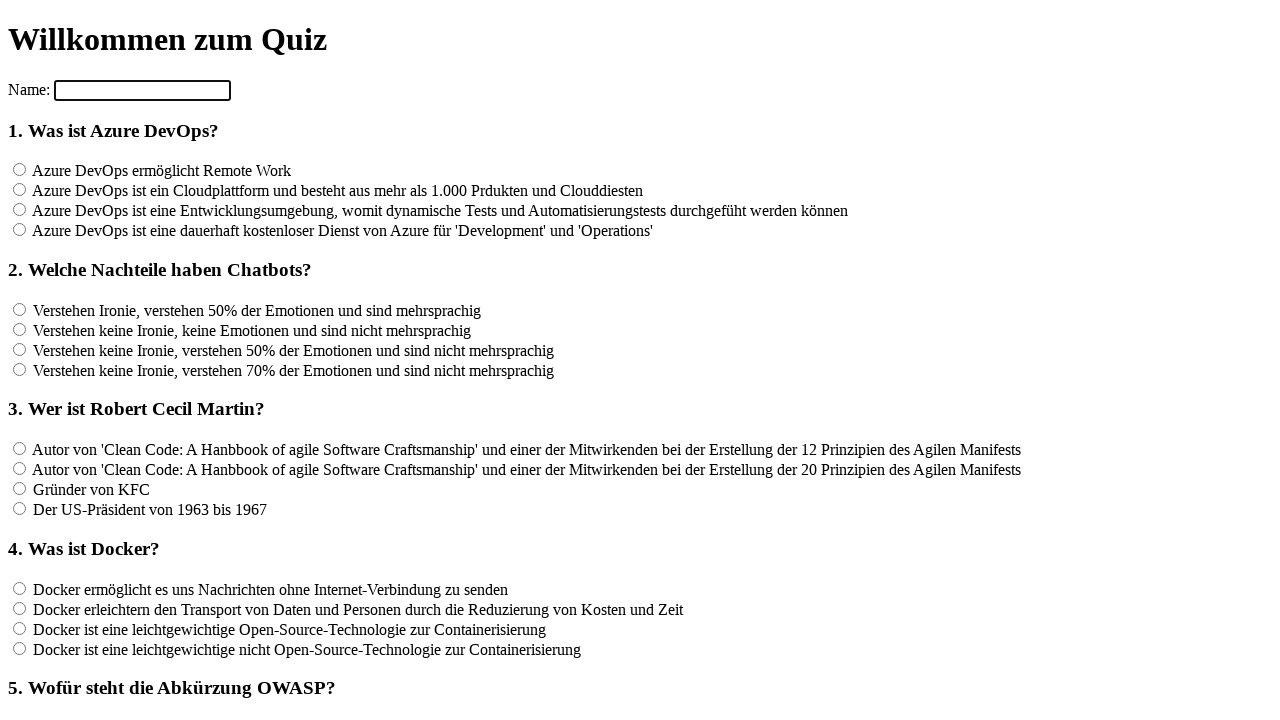

Entered 'Tester' into the name input field on input[name='name']
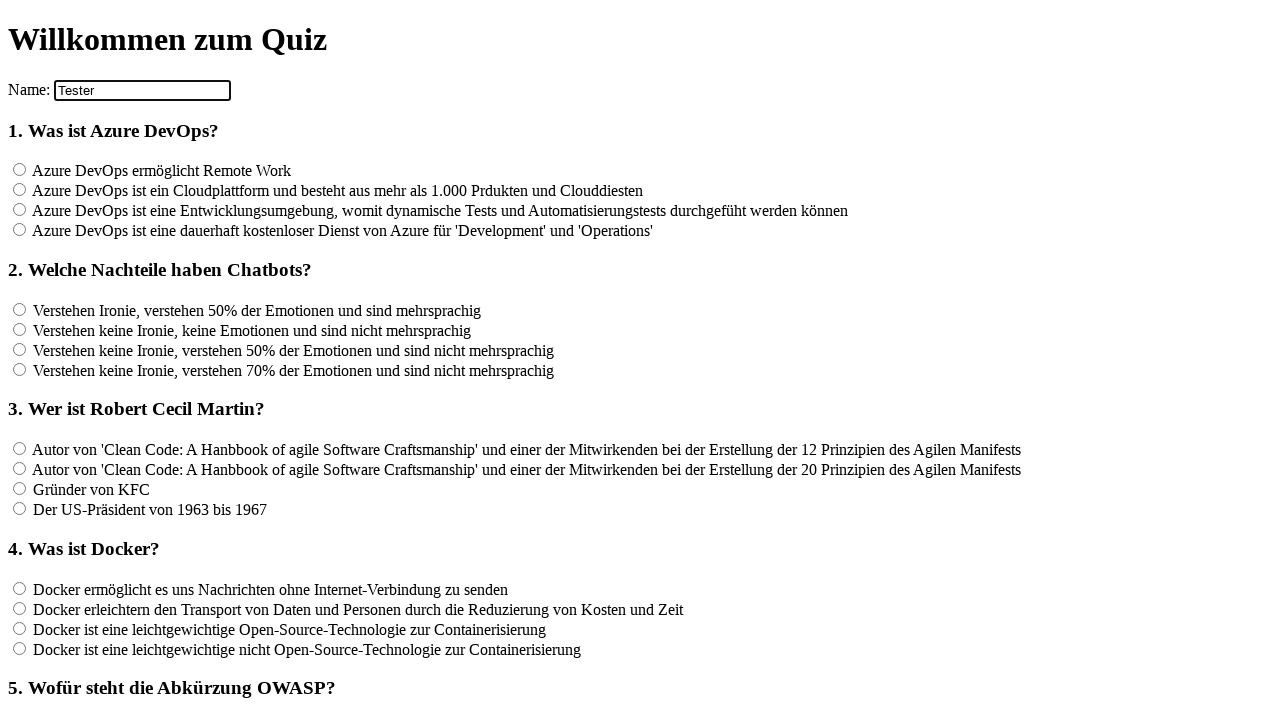

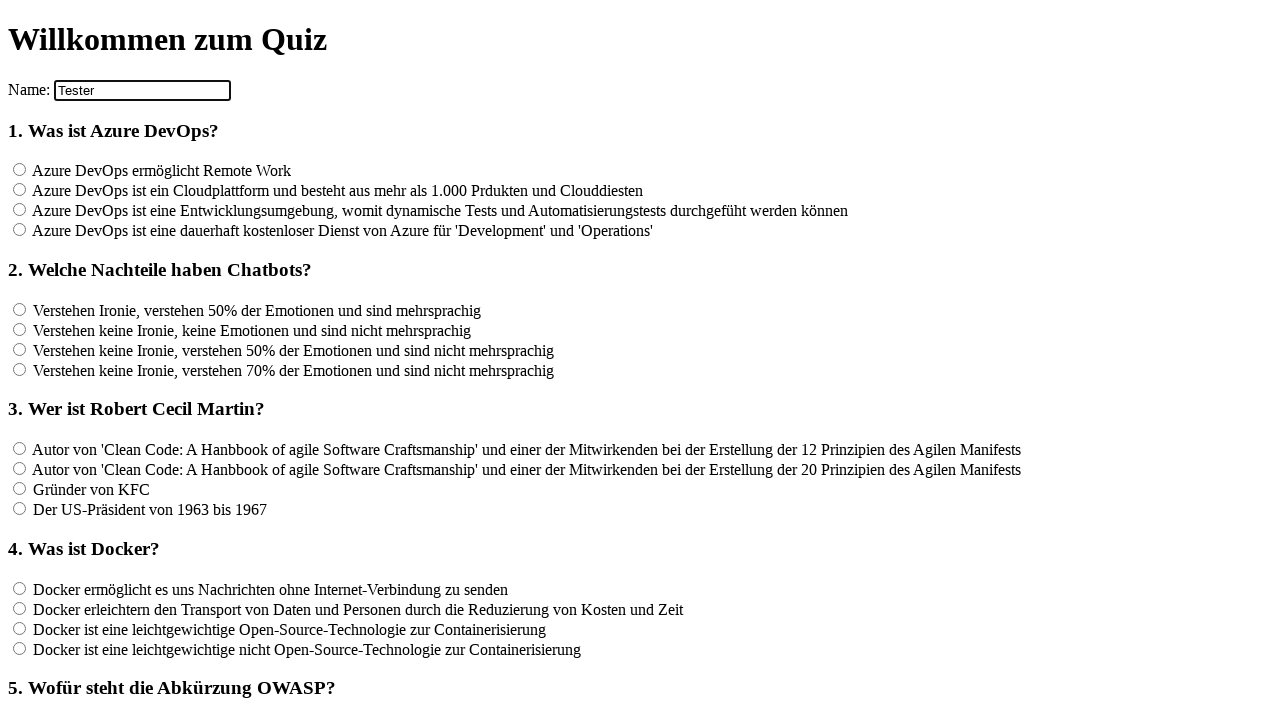